Tests a registration form by filling in first name, last name, and email fields, then submitting and verifying the success message

Starting URL: http://suninjuly.github.io/registration1.html

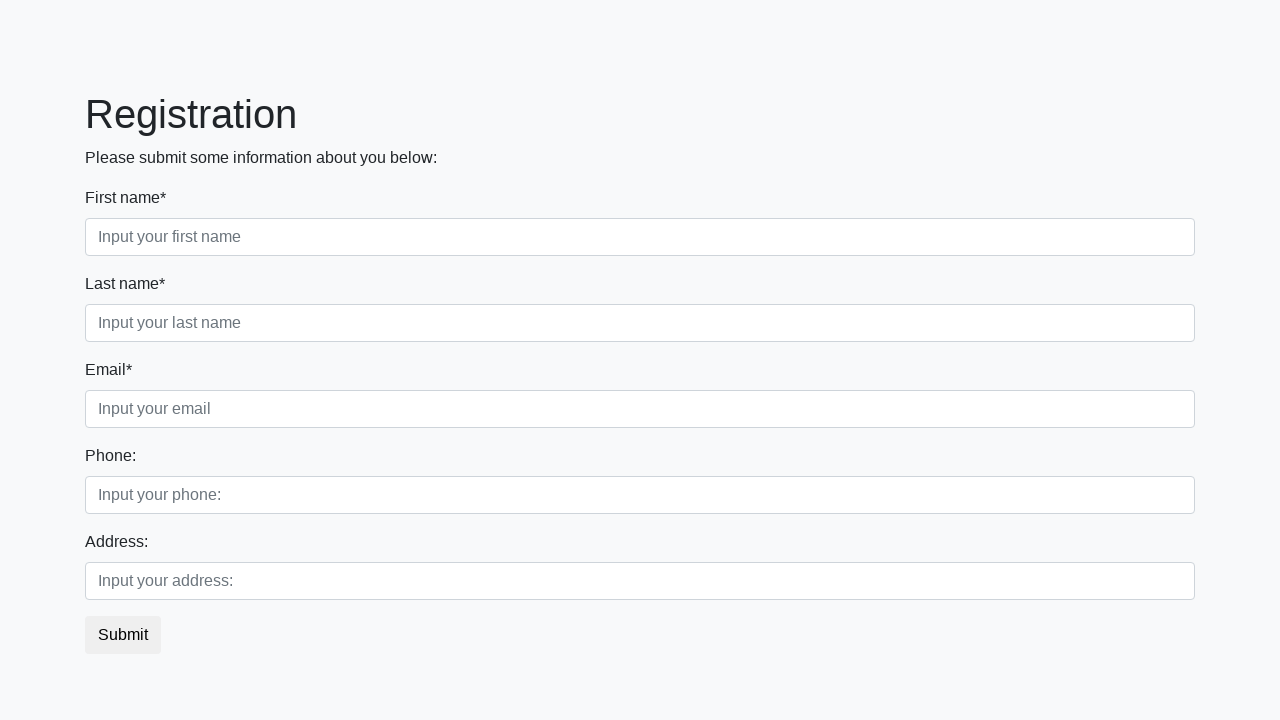

Filled first name field with 'Ivan' on [placeholder="Input your first name"]
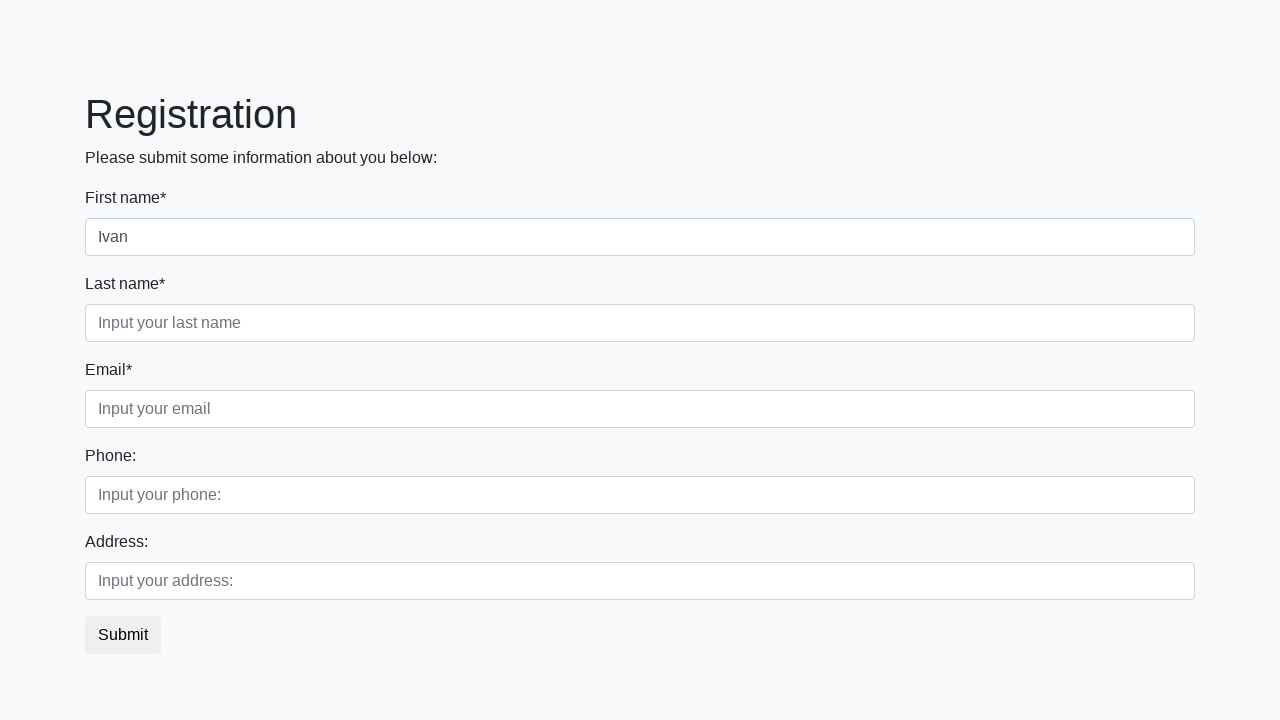

Filled last name field with 'Ivanov' on [placeholder="Input your last name"]
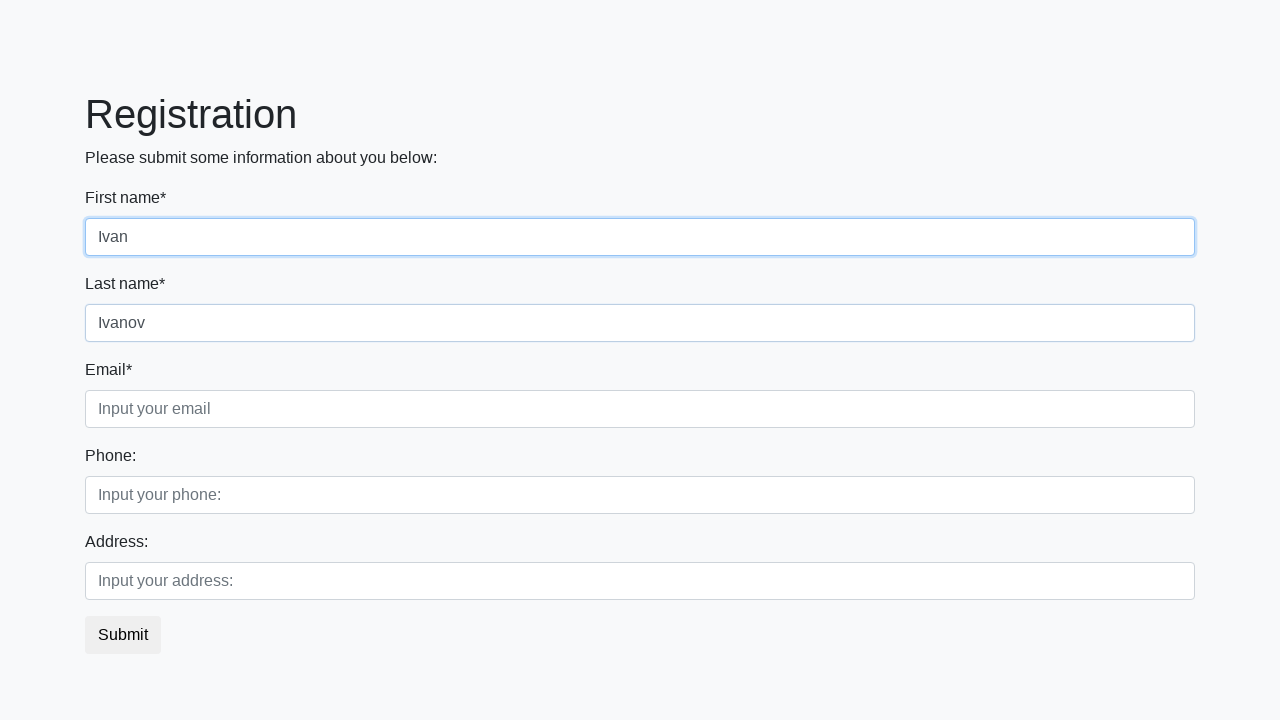

Filled email field with 'ivan@mail.ru' on [placeholder="Input your email"]
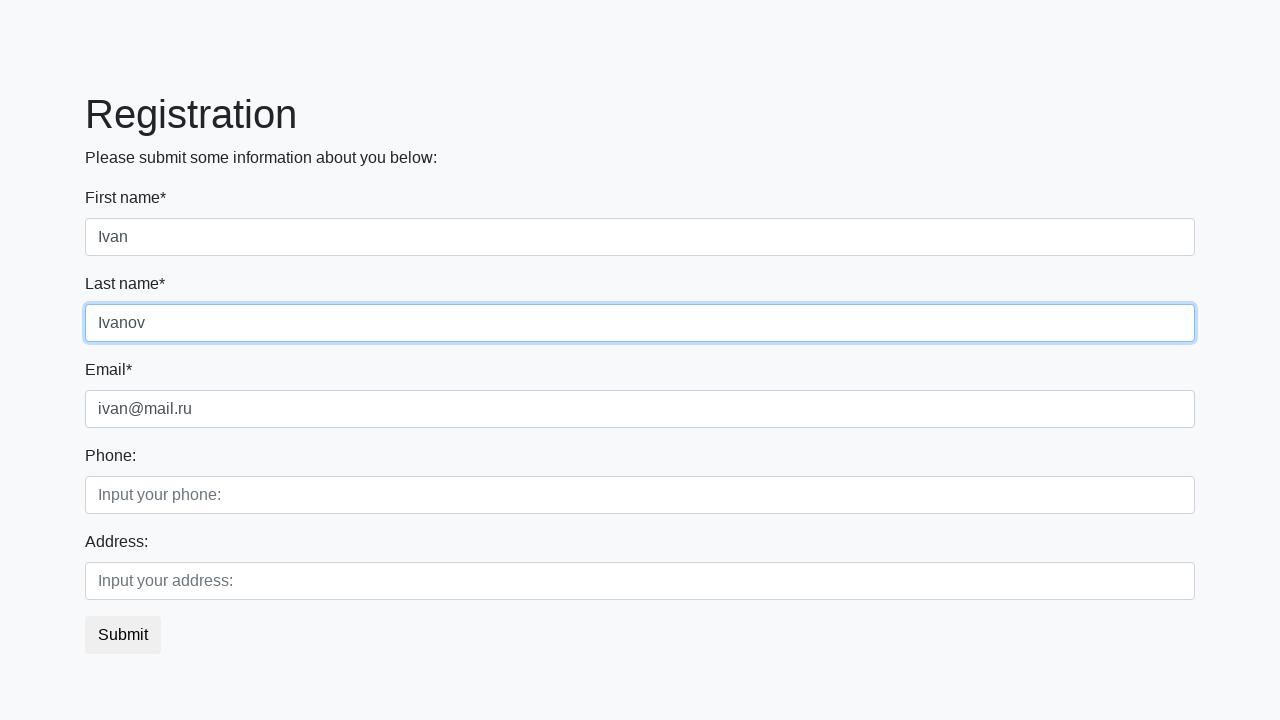

Clicked submit button at (123, 635) on button.btn
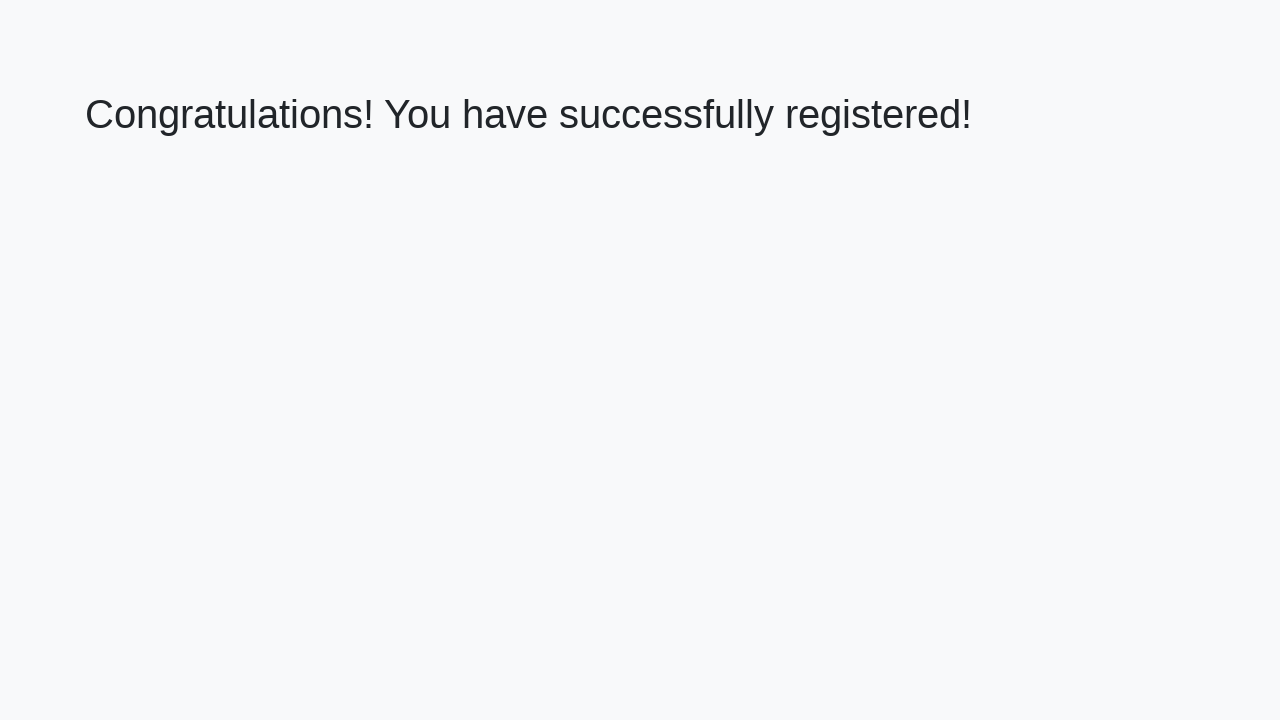

Success message heading loaded
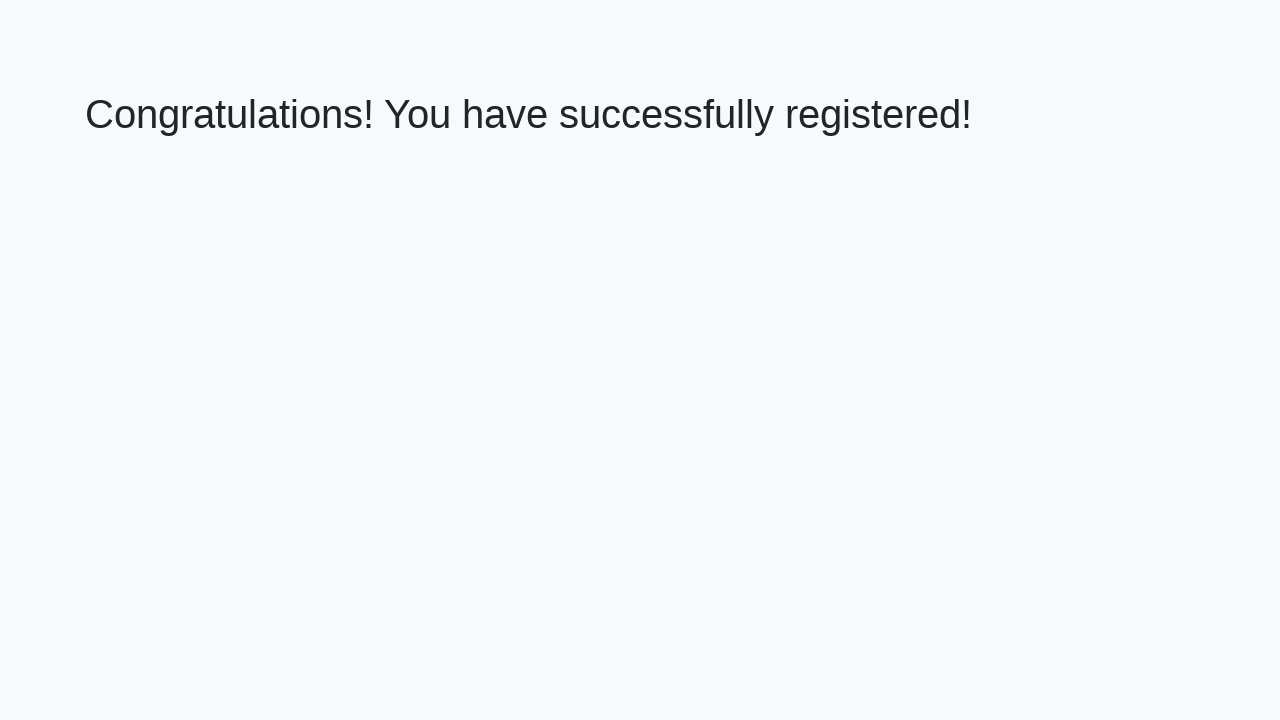

Retrieved success message text: 'Congratulations! You have successfully registered!'
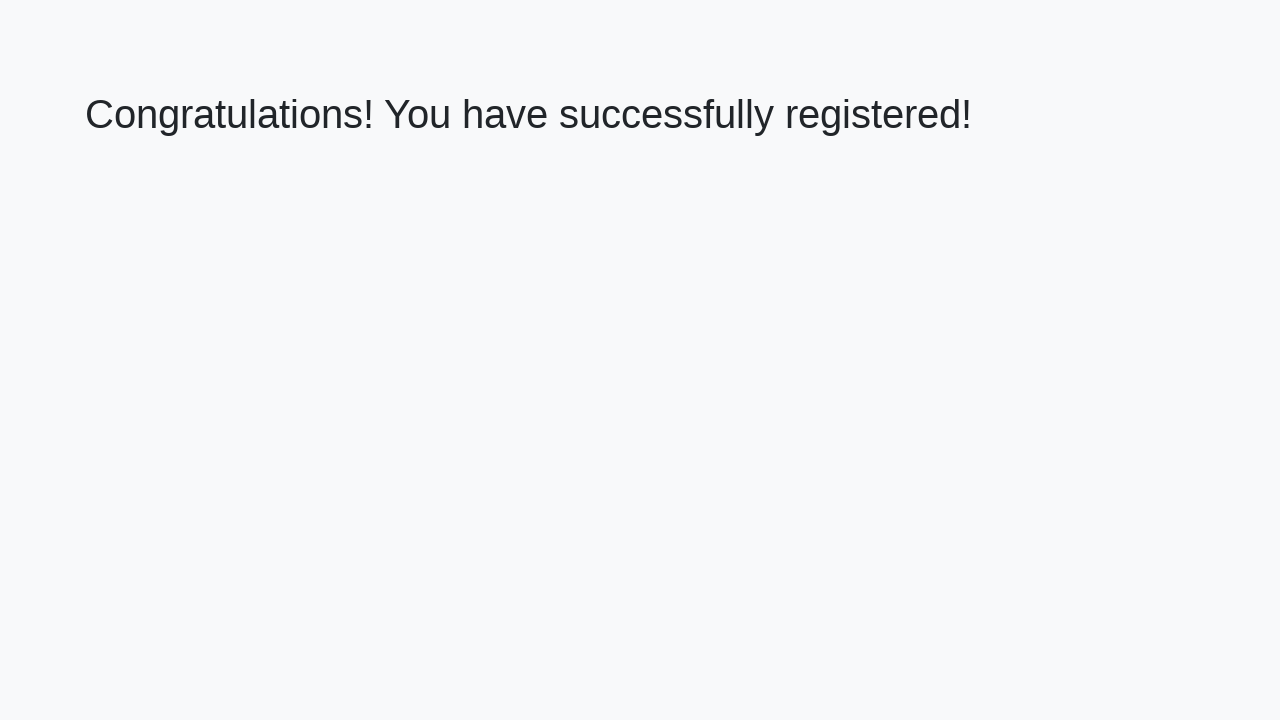

Verified success message matches expected text
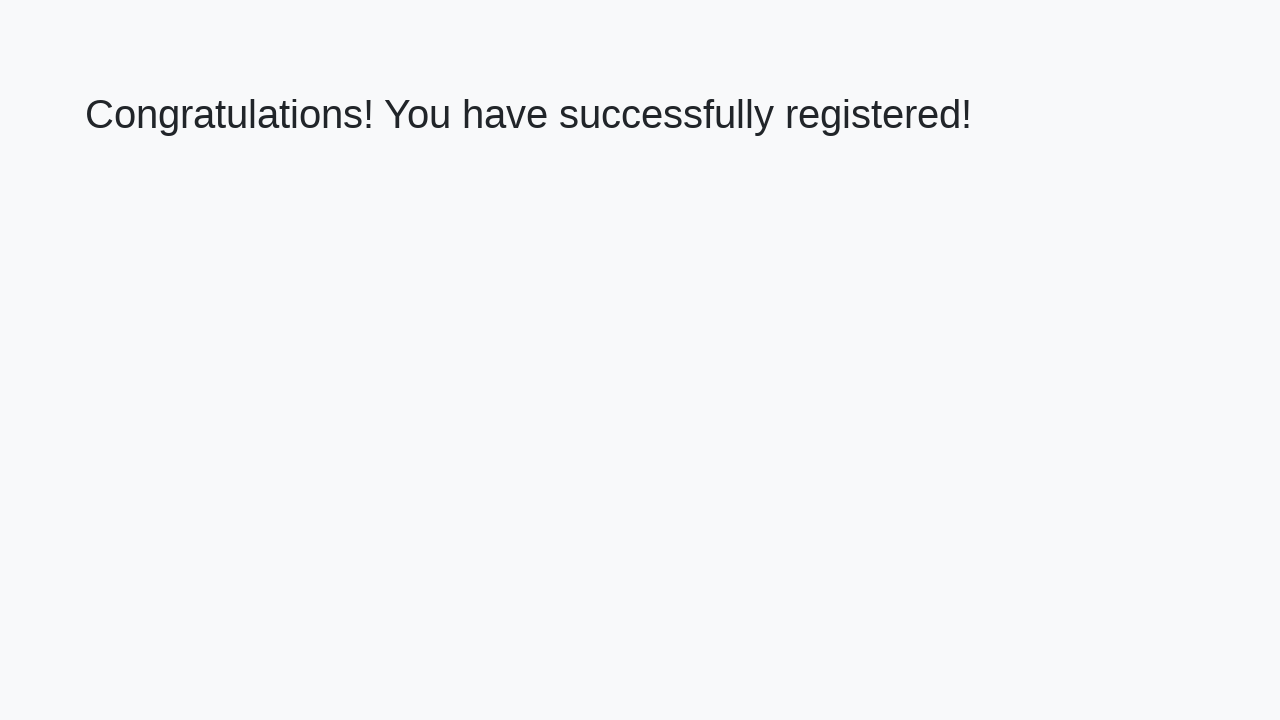

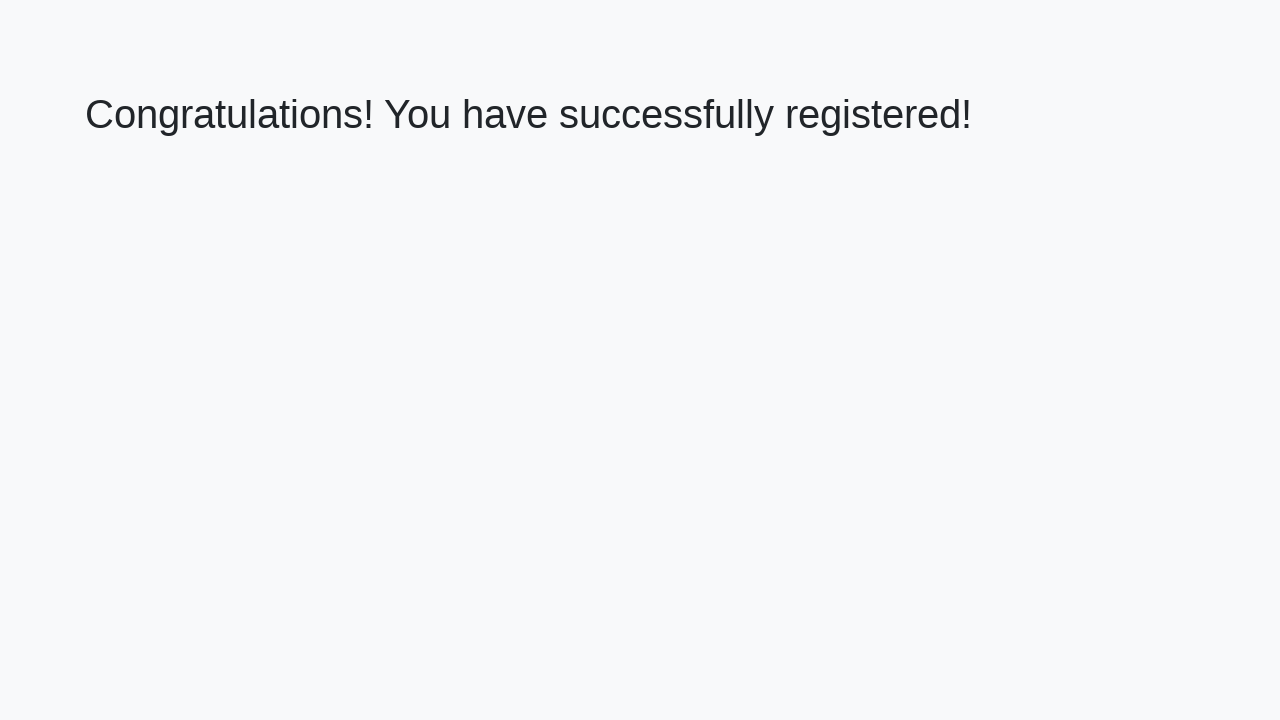